Tests radio button functionality by clicking on the "Hockey" radio button and verifying it becomes selected

Starting URL: https://practice.cydeo.com/radio_buttons

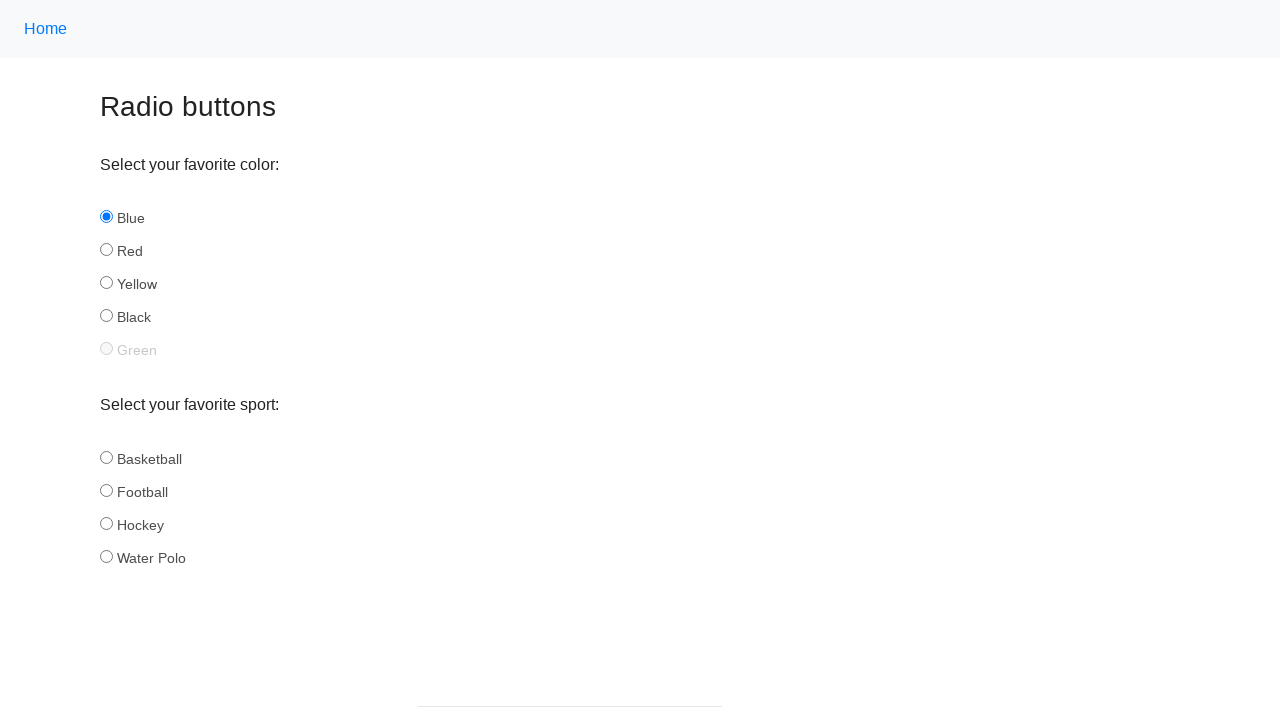

Clicked on the Hockey radio button at (106, 523) on input#hockey
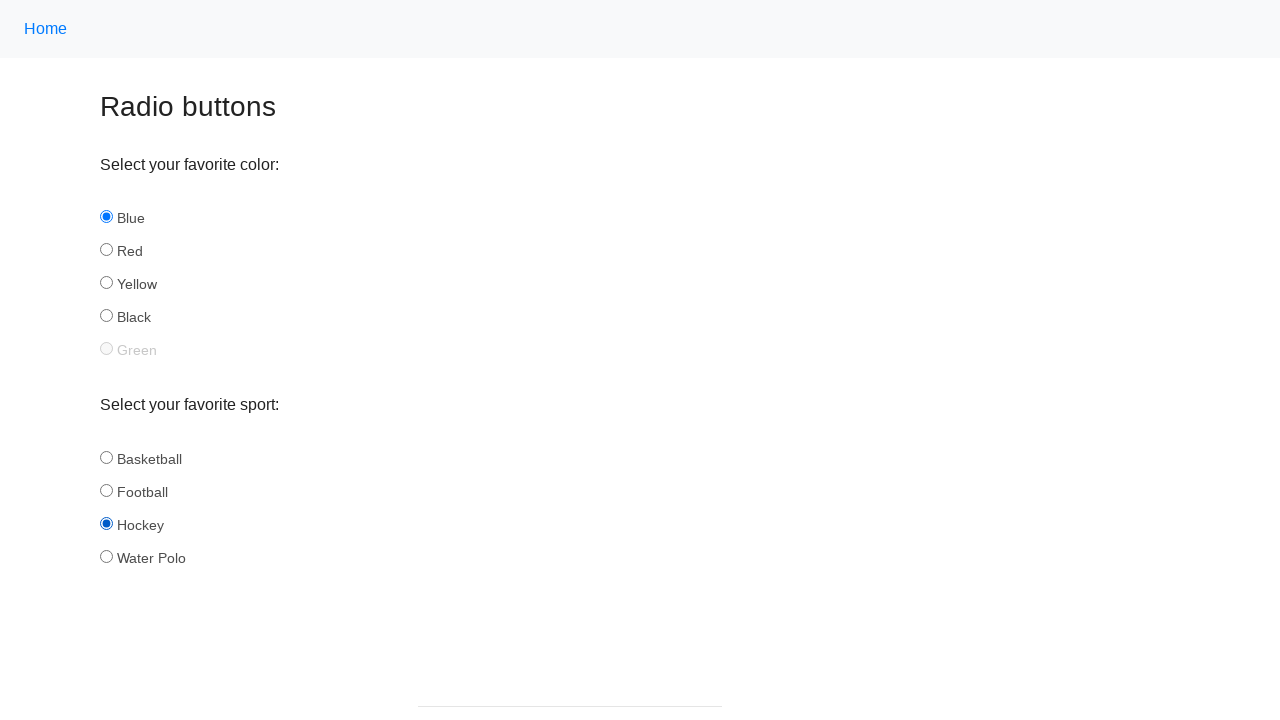

Verified that the Hockey radio button is selected
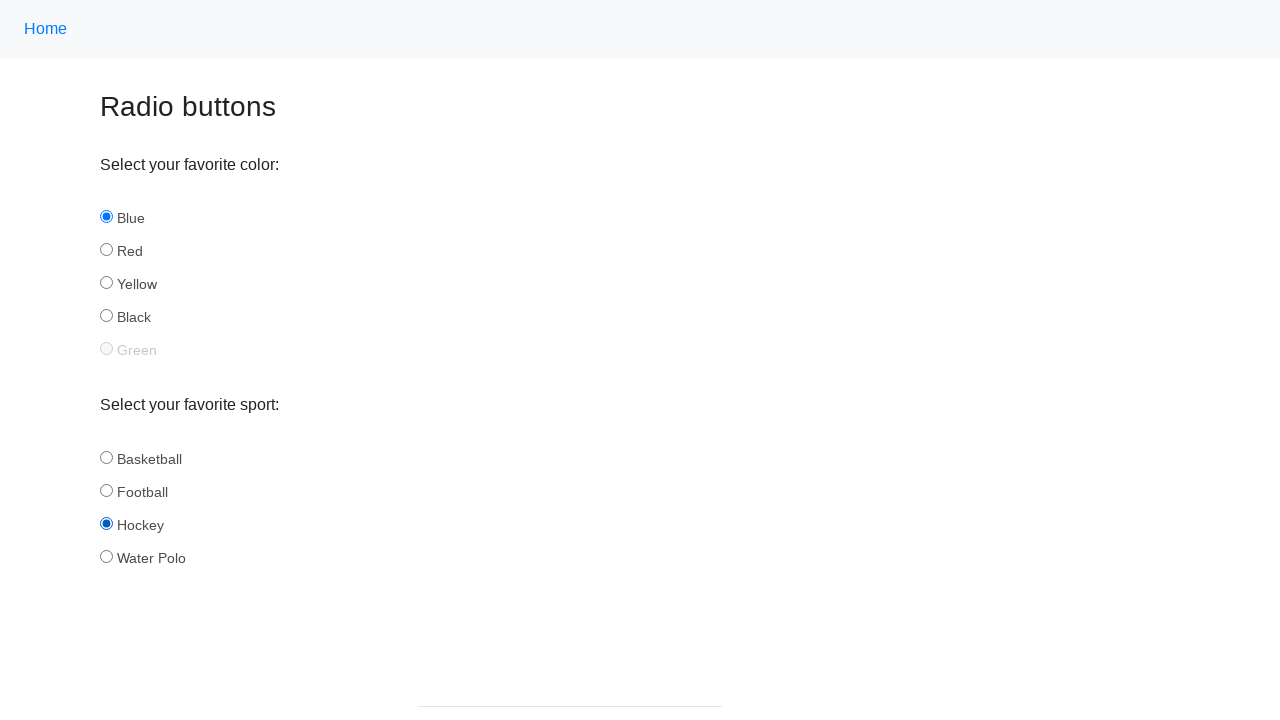

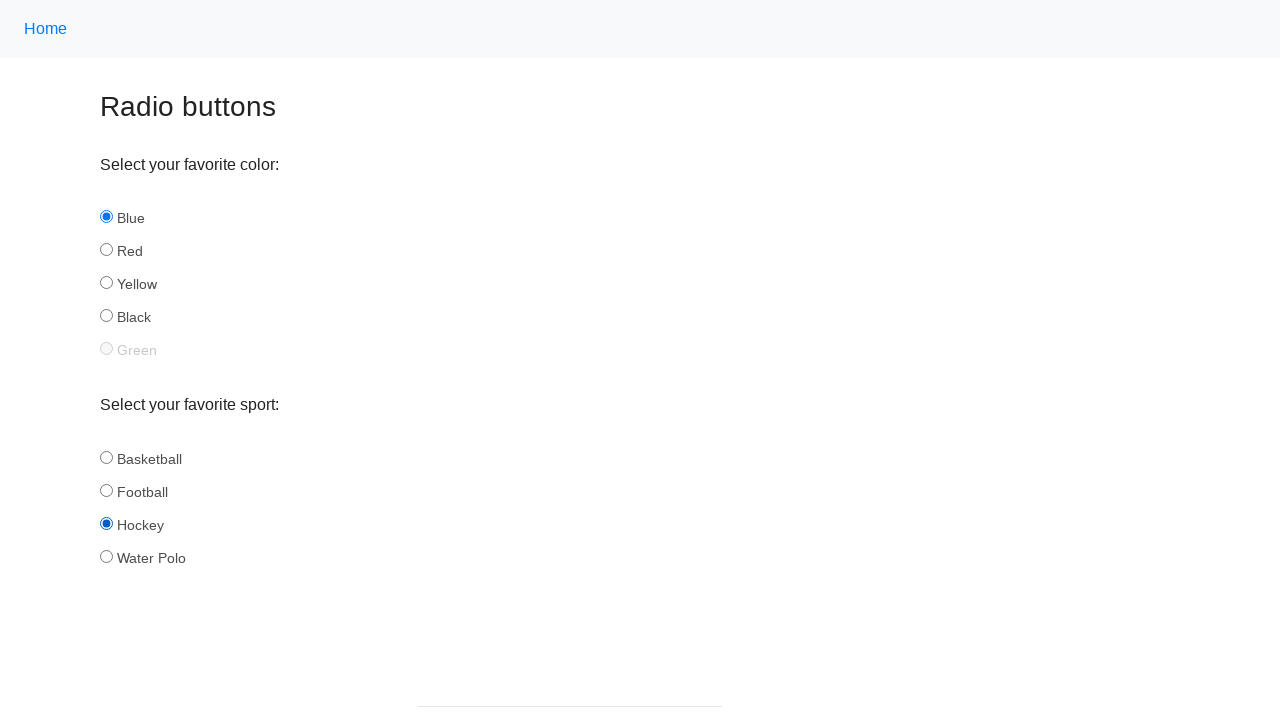